Tests sign-up with mismatched password confirmation

Starting URL: https://www.sharelane.com/cgi-bin/register.py

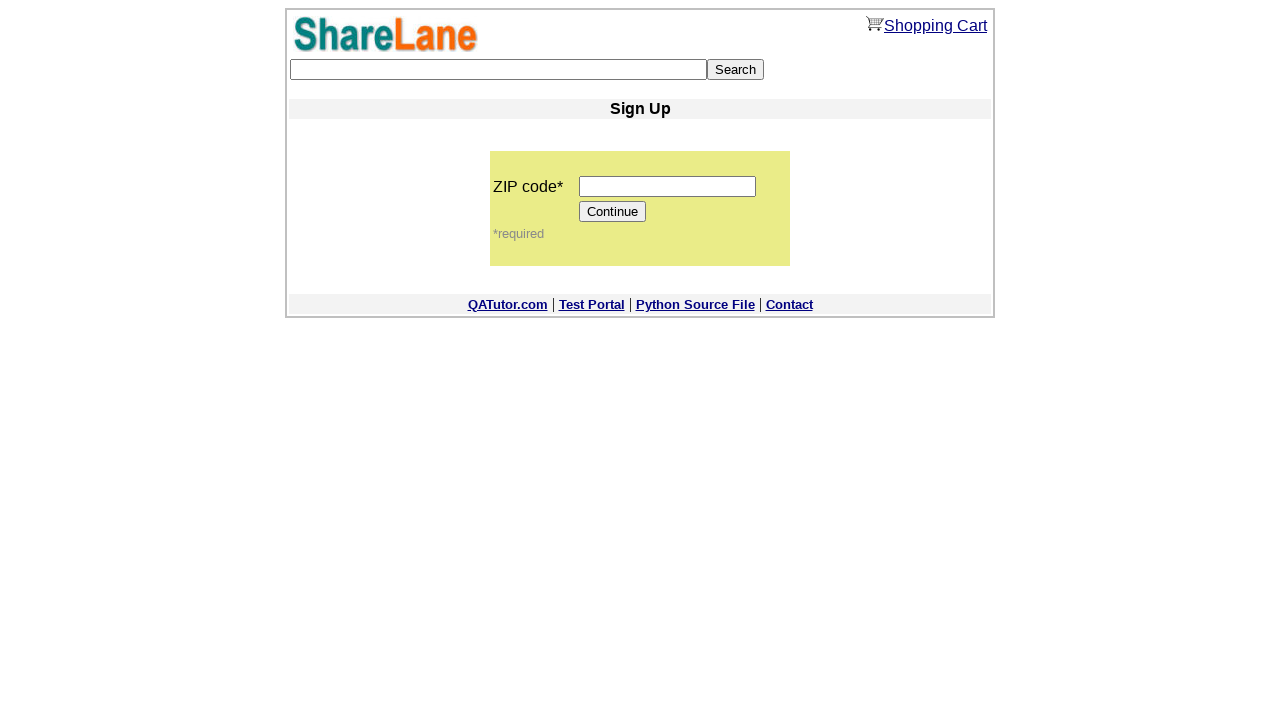

Filled ZIP code field with '12345' on input[name='zip_code']
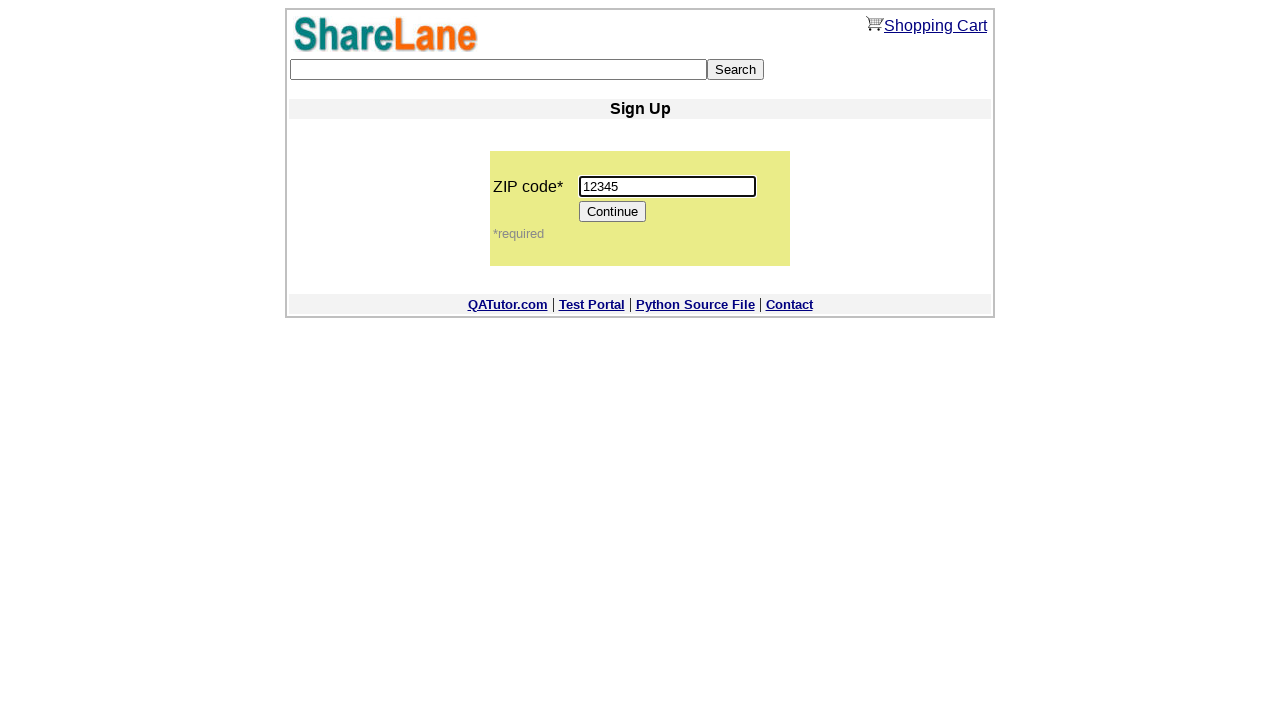

Clicked Continue button to proceed to registration form at (613, 212) on input[value='Continue']
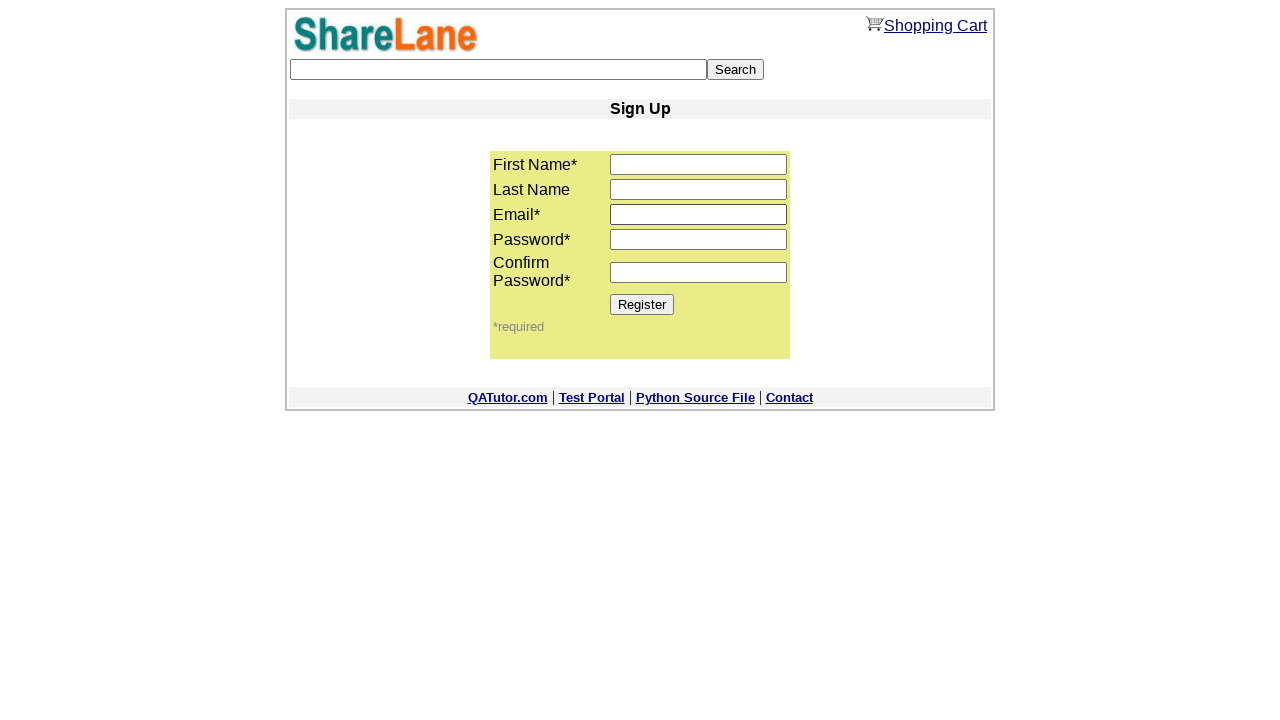

Registration form loaded and first_name field is visible
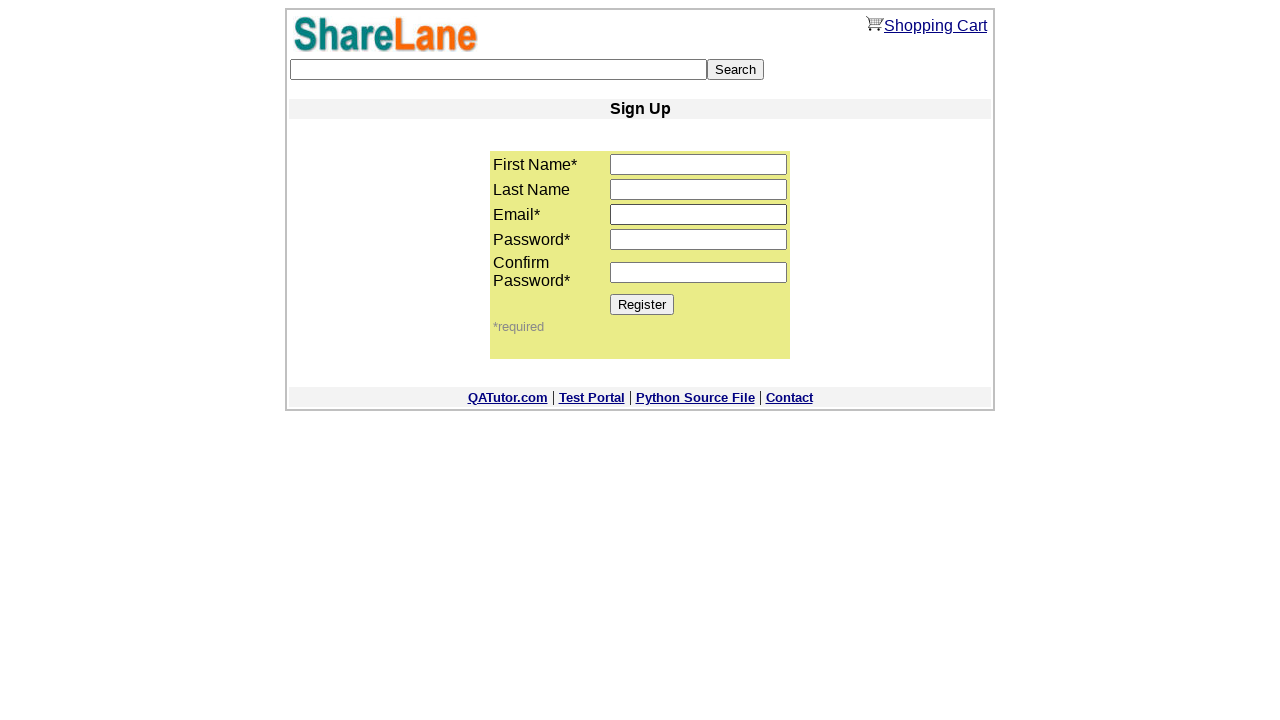

Filled first_name field with 'Alex' on input[name='first_name']
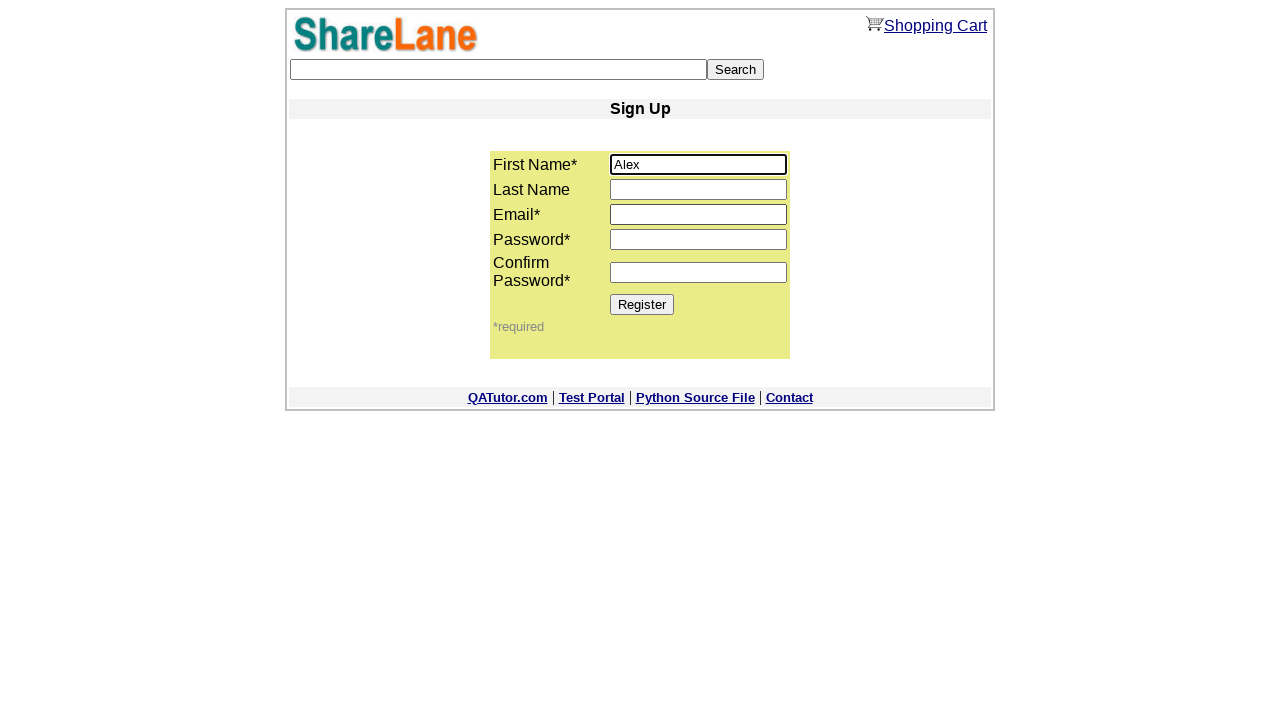

Filled last_name field with 'Smith' on input[name='last_name']
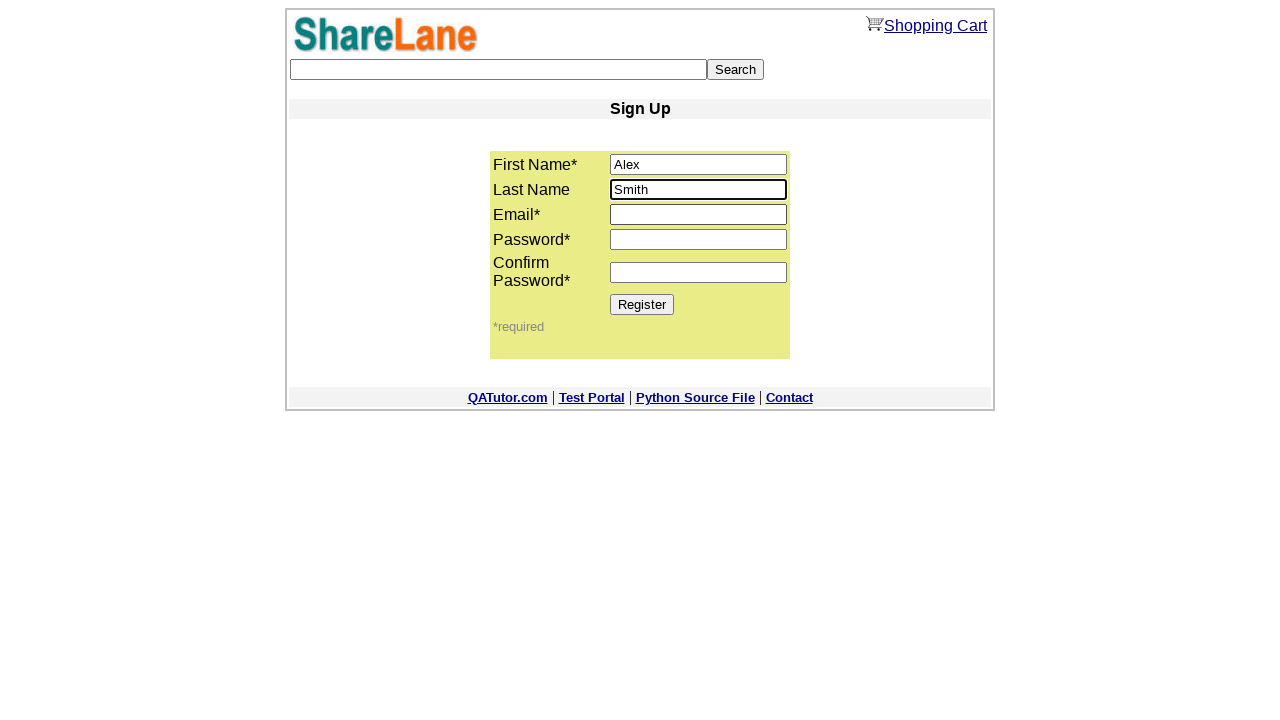

Filled email field with 'test54321@example.com' on input[name='email']
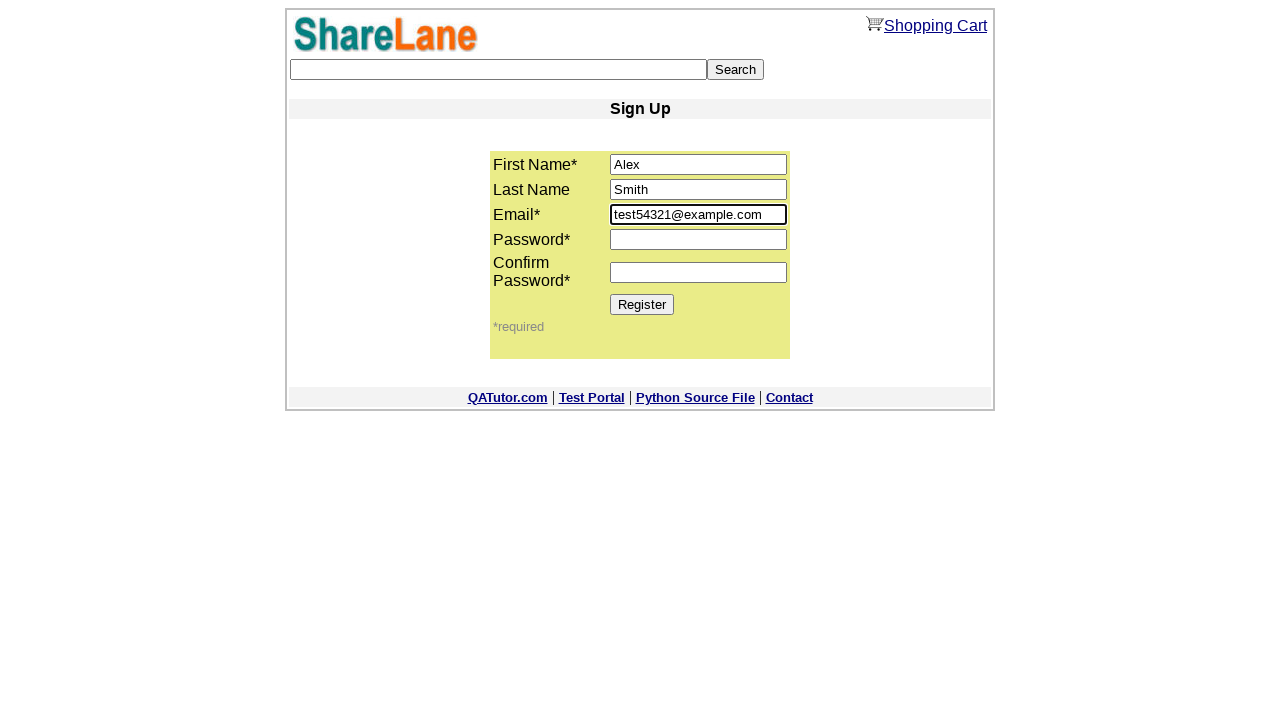

Filled password1 field with 'Password1' on input[name='password1']
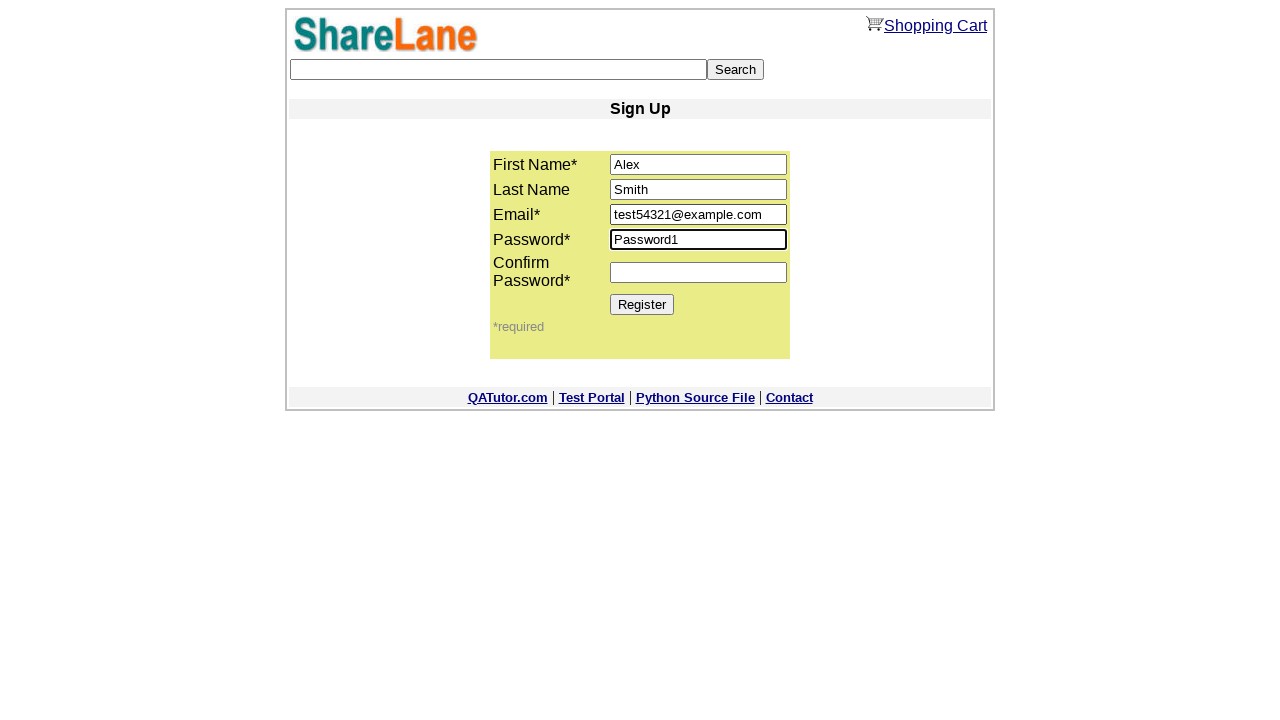

Filled password2 field with 'Password2' (mismatched password) on input[name='password2']
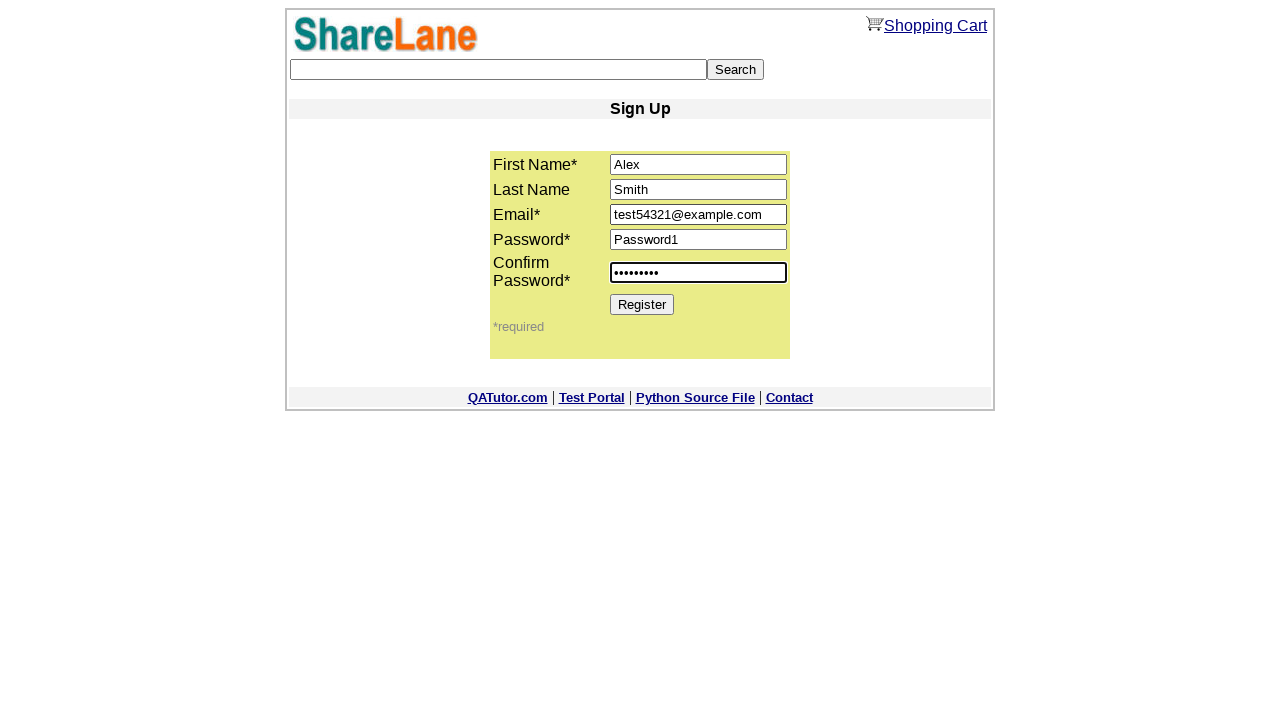

Clicked Register button to submit form with mismatched passwords at (642, 304) on input[value='Register']
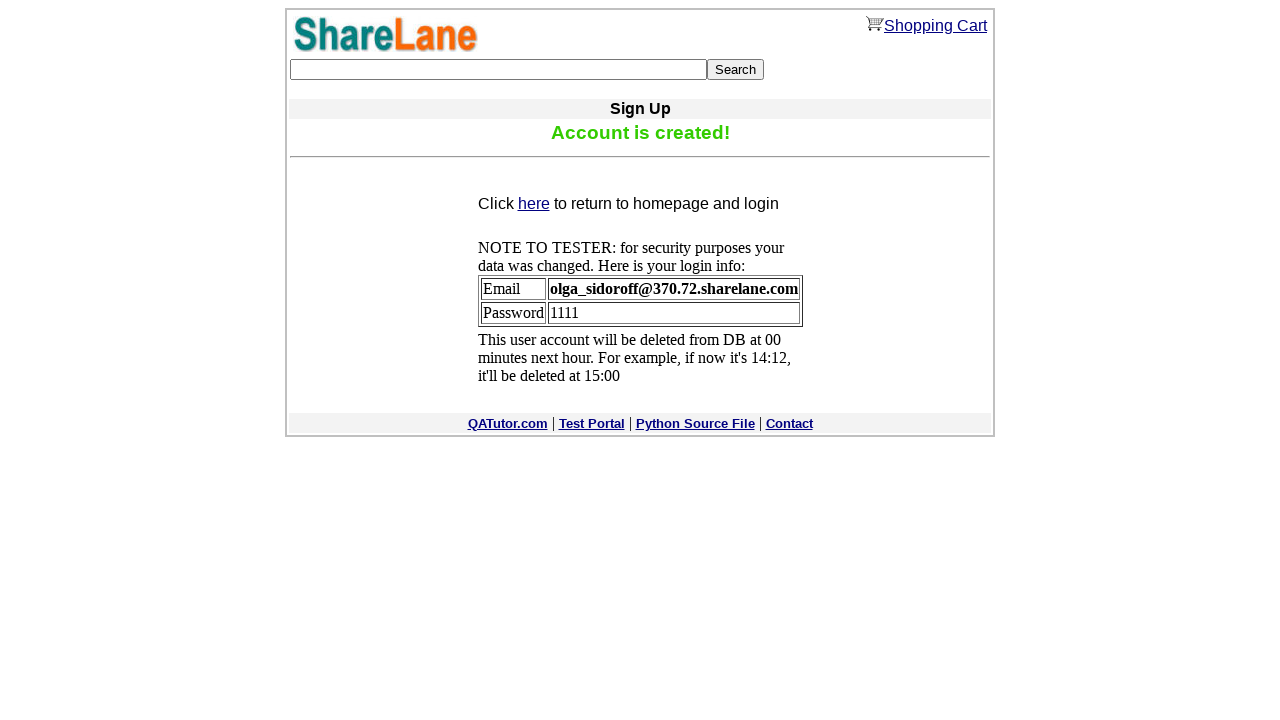

Page loaded after form submission, error message should be displayed
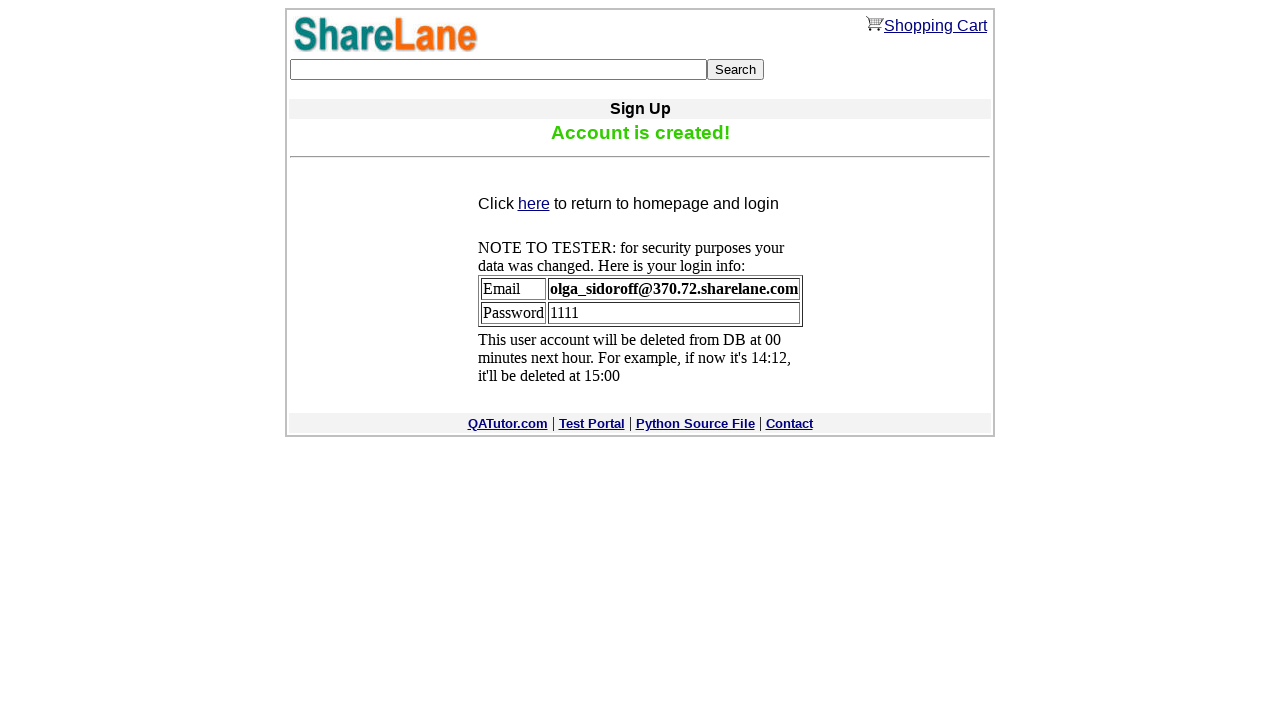

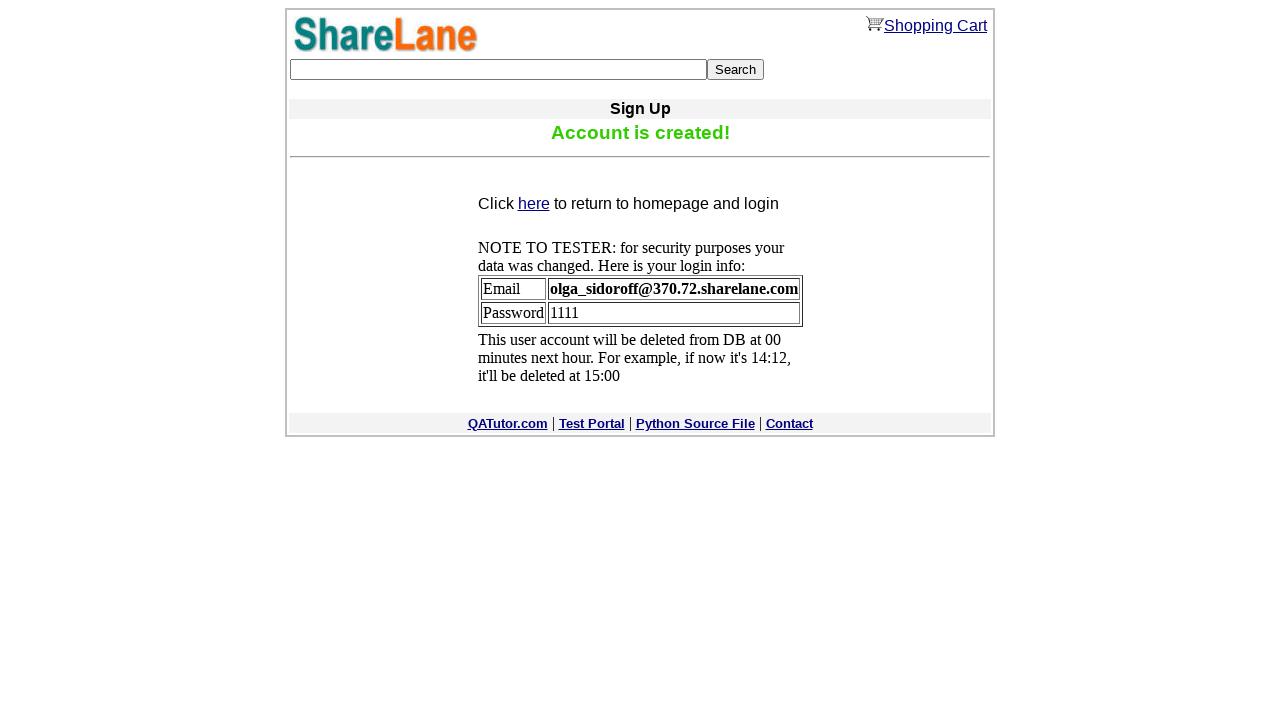